Tests iframe handling by switching to an iframe, entering text in an input field within the iframe, and switching back to the parent frame

Starting URL: https://demo.automationtesting.in/Frames.html

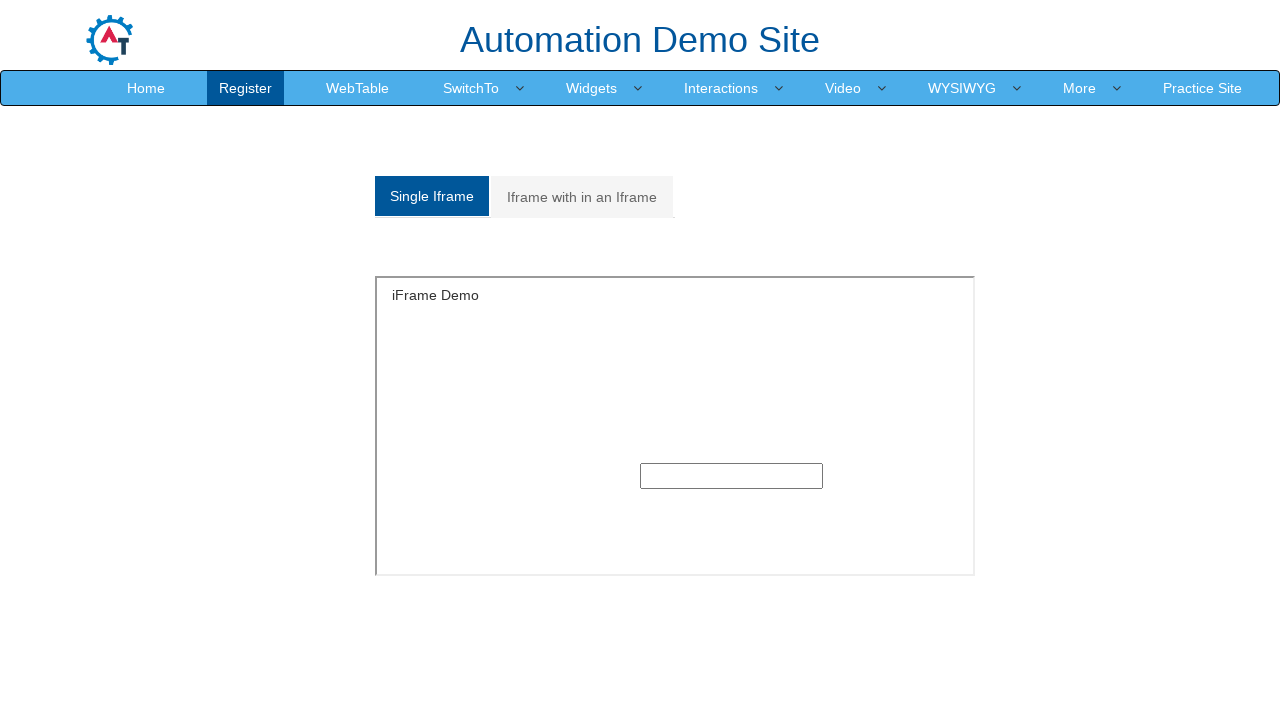

Located iframe with id 'singleframe'
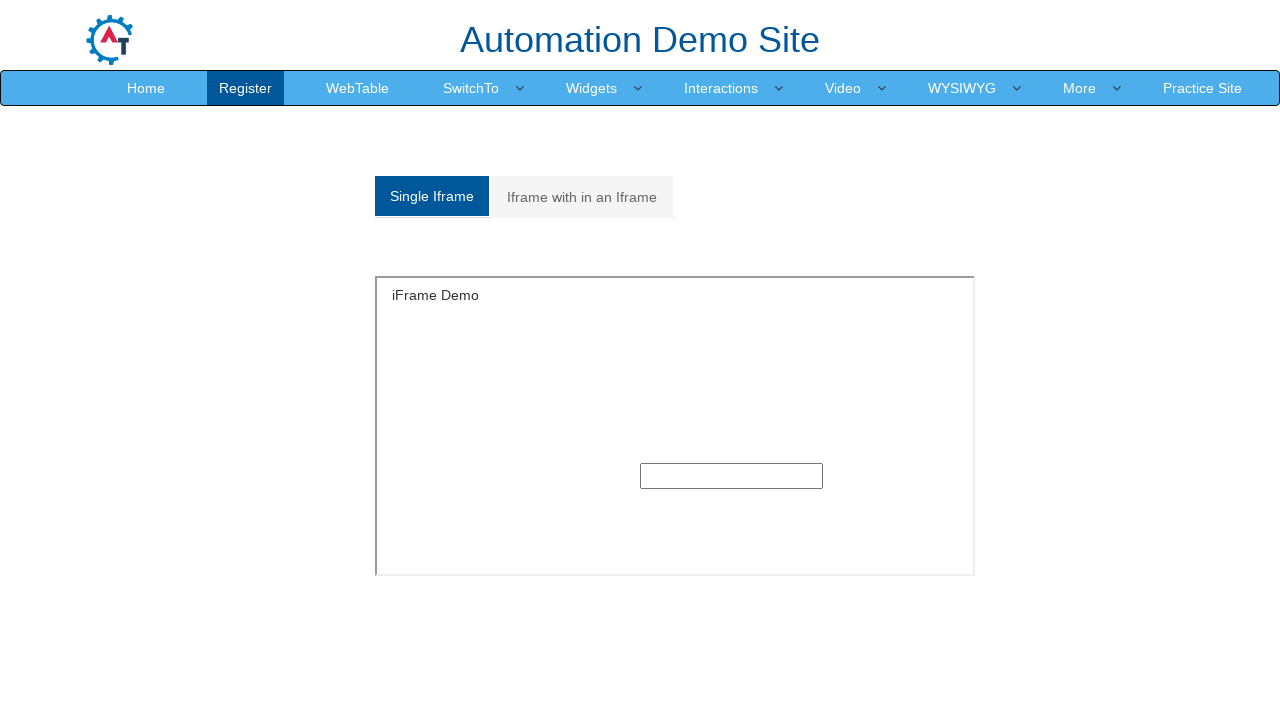

Filled text input within iframe with 'Hello World' on #singleframe >> internal:control=enter-frame >> xpath=//input[@type='text']
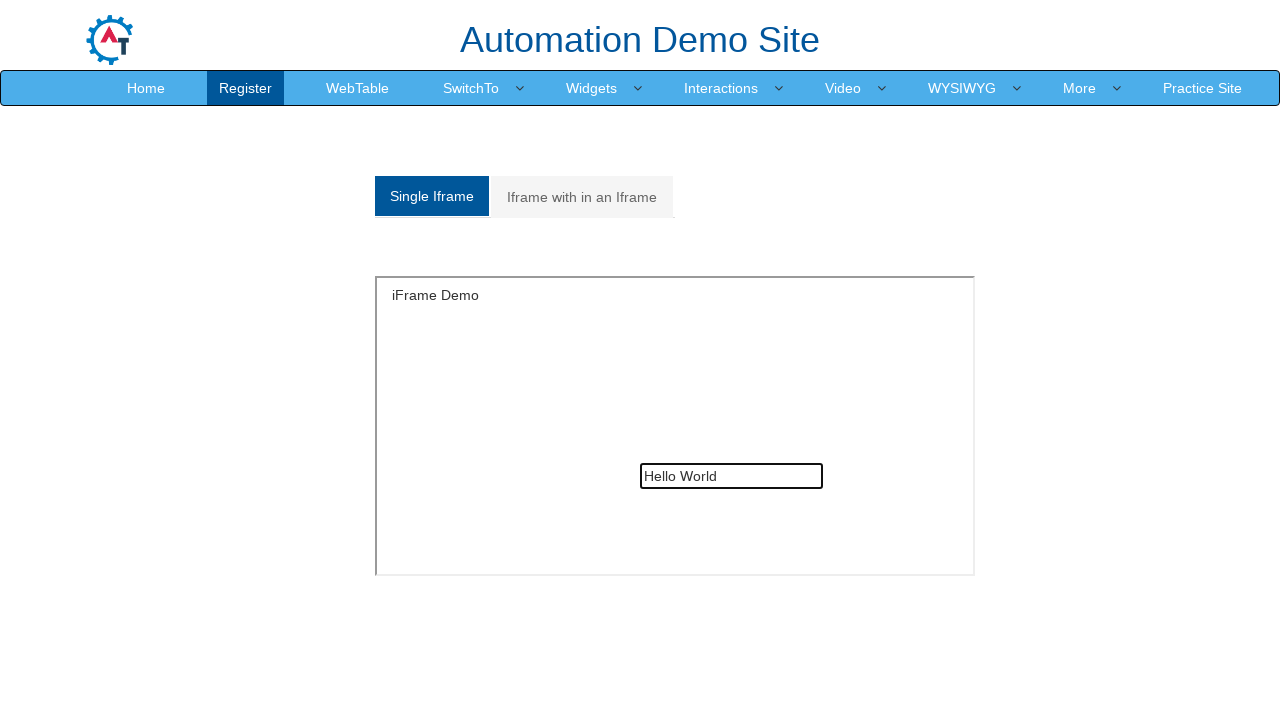

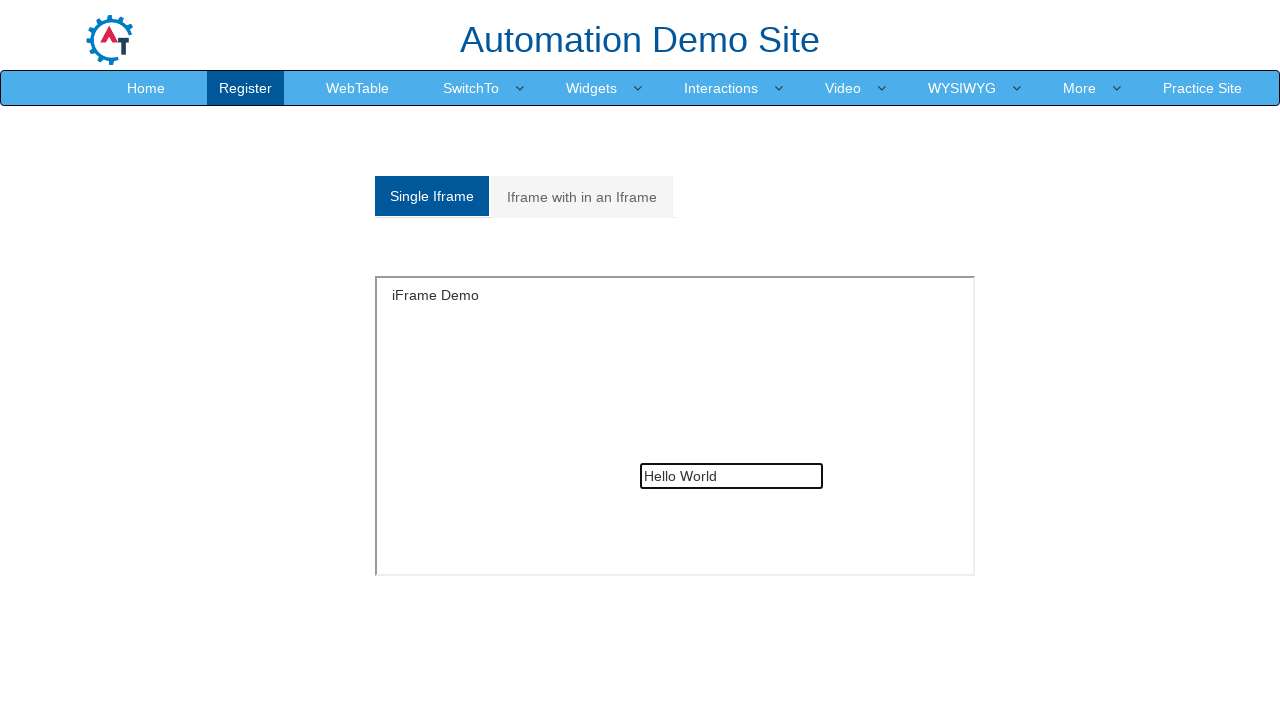